Tests checkbox selection by finding all checkboxes and selecting the one with value "Option-2"

Starting URL: http://syntaxprojects.com/basic-checkbox-demo.php

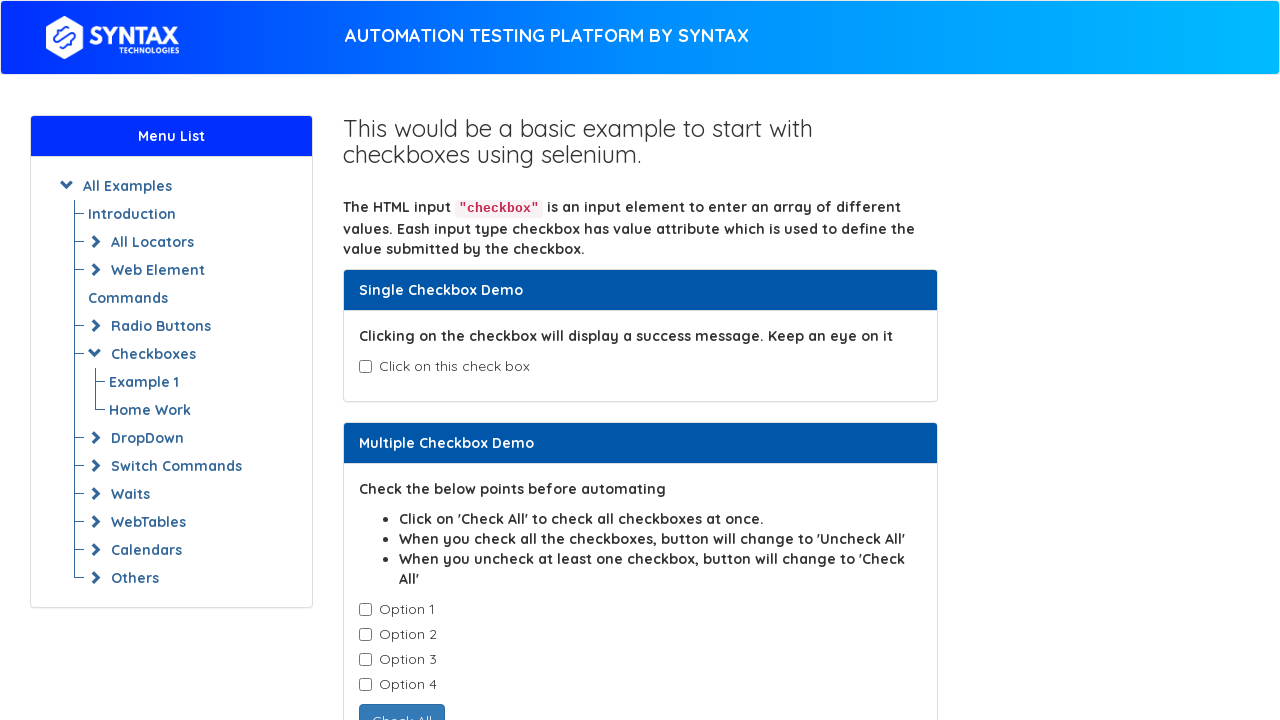

Navigated to basic checkbox demo page
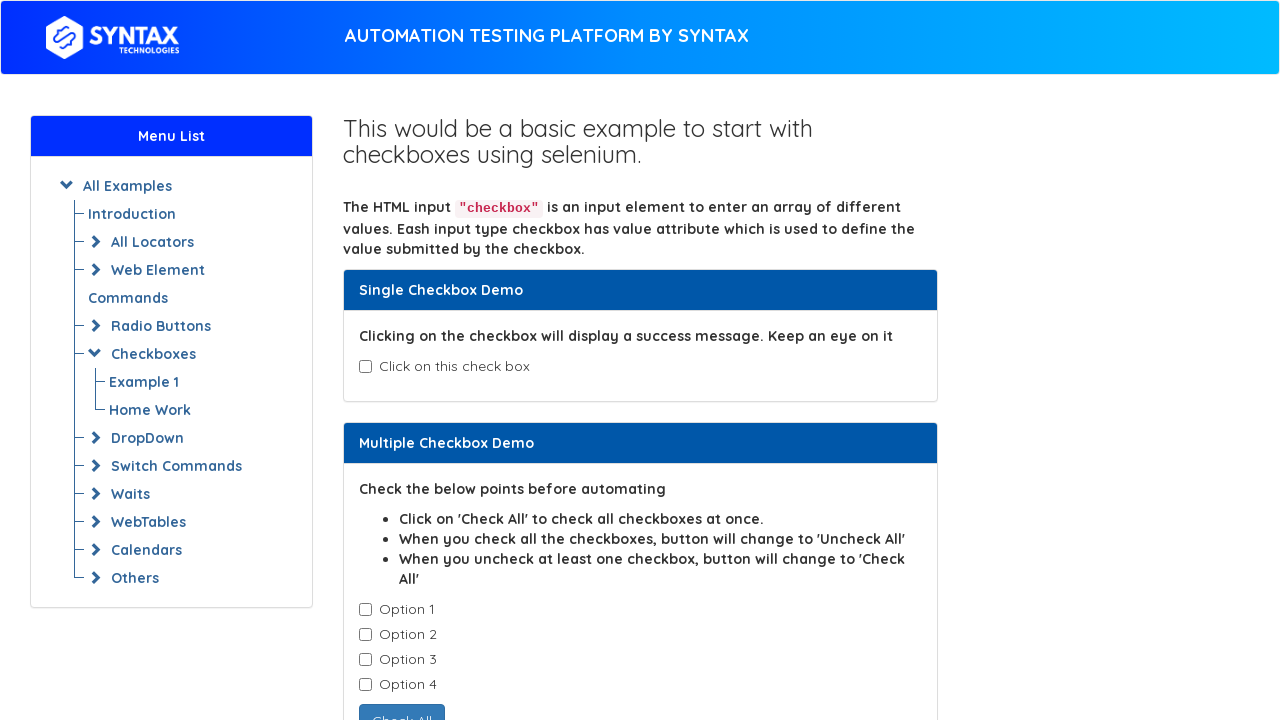

Located all checkboxes with class 'cb1-element'
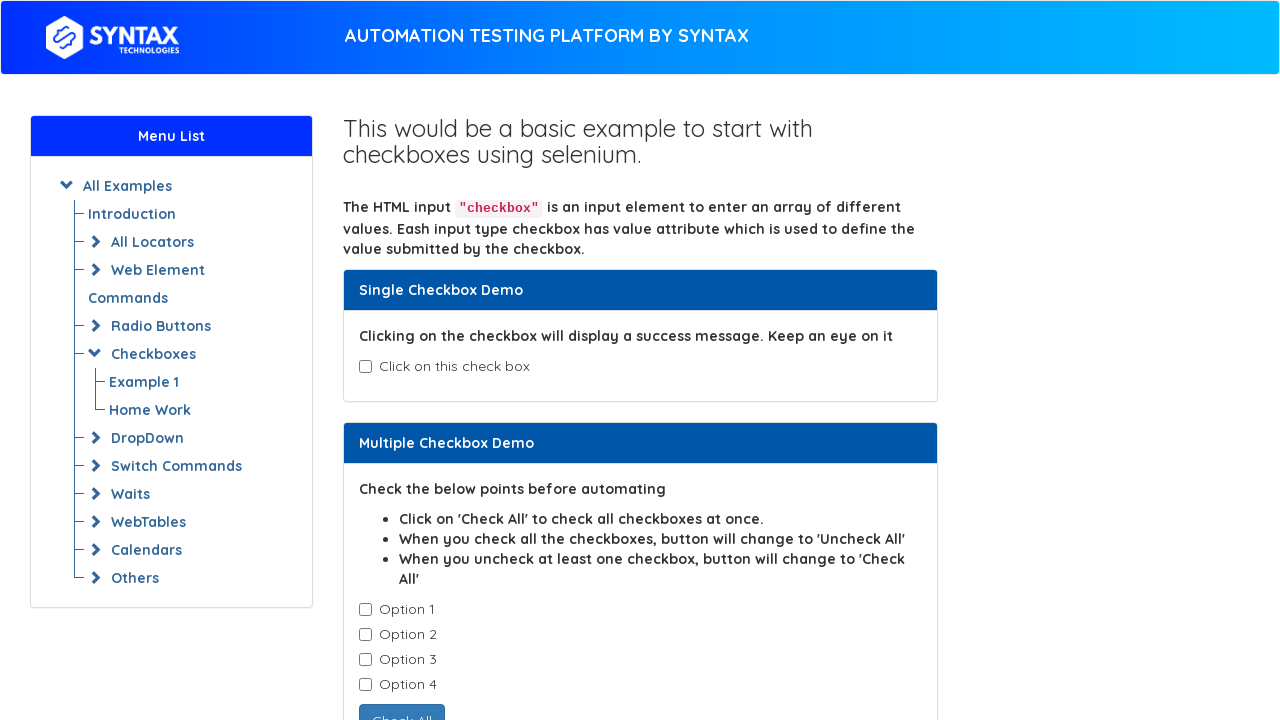

Selected checkbox with value 'Option-2' at (365, 635) on input.cb1-element >> nth=1
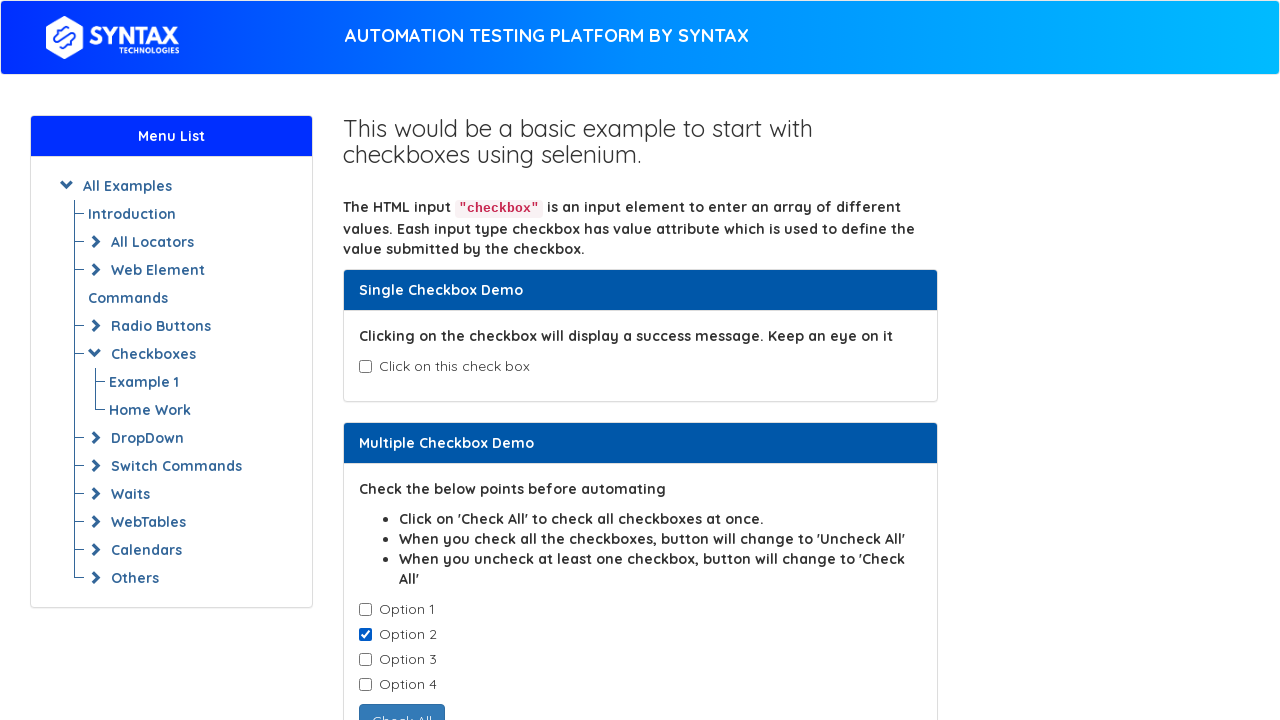

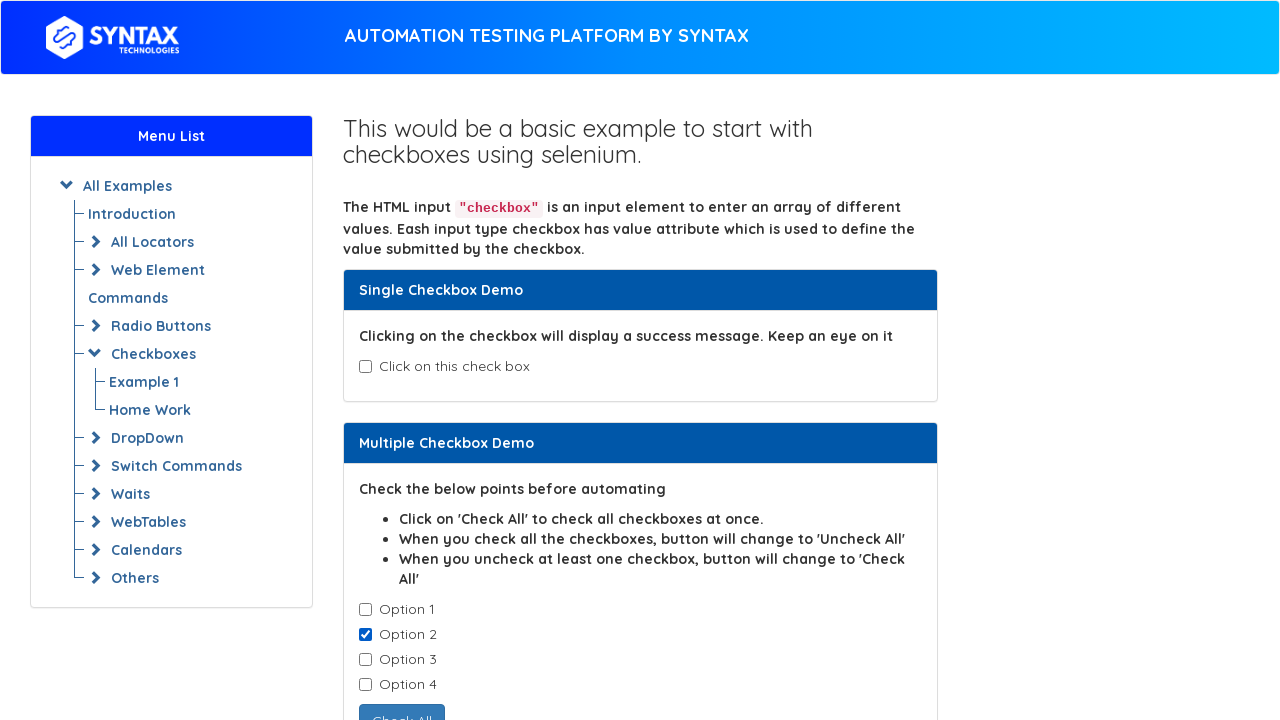